Solves a math captcha by extracting a value from an image attribute, calculating the result, and submitting the form with checkbox and radio button selections

Starting URL: https://suninjuly.github.io/get_attribute.html

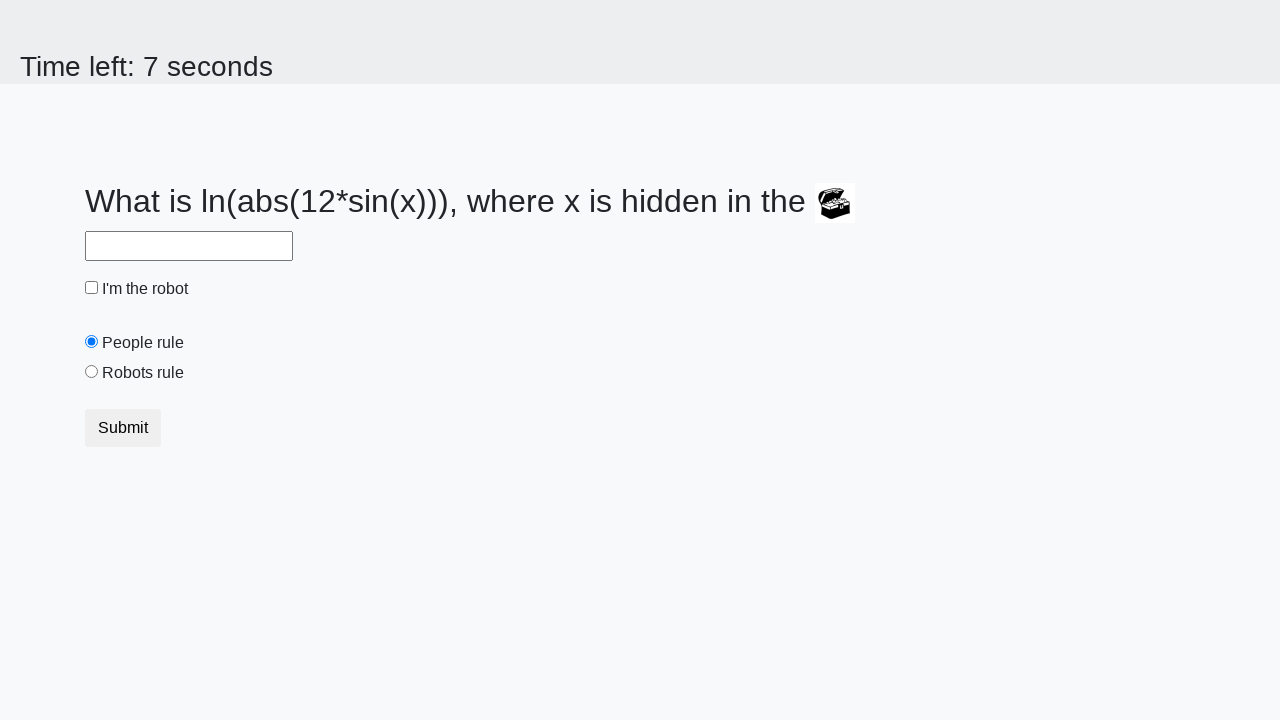

Retrieved valuex attribute from image element
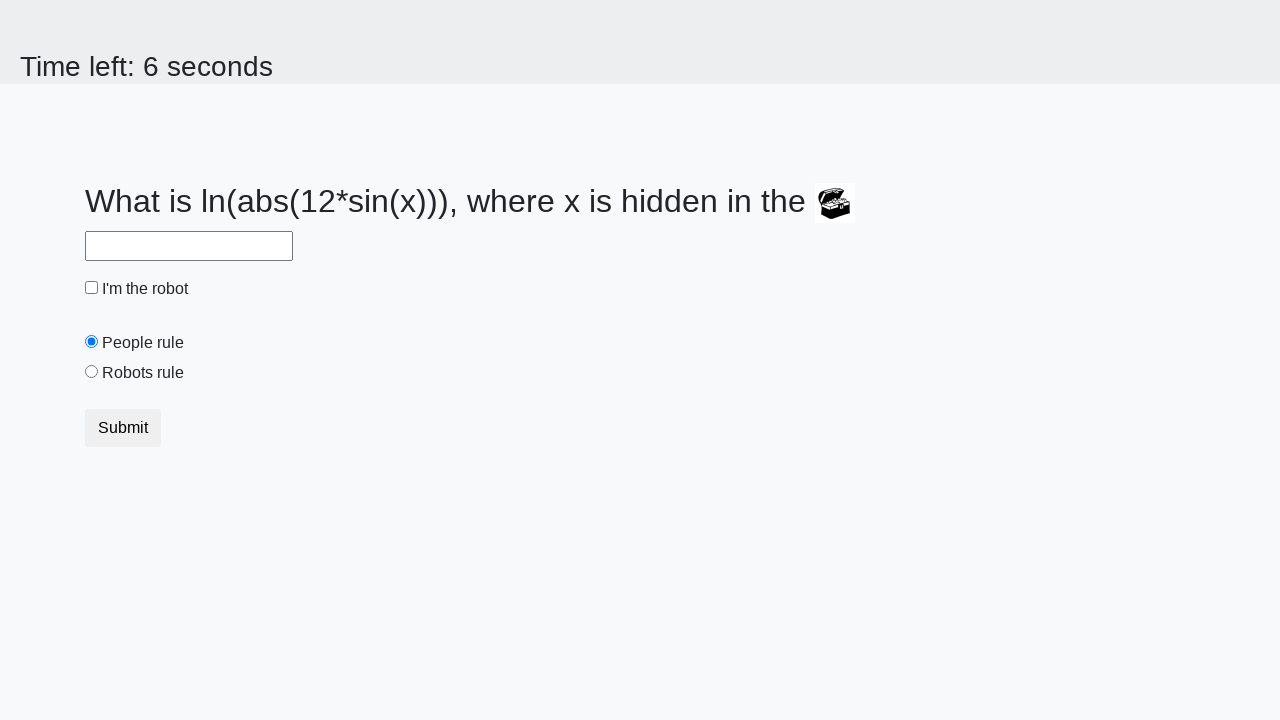

Calculated math captcha result using formula: log(abs(12*sin(x)))
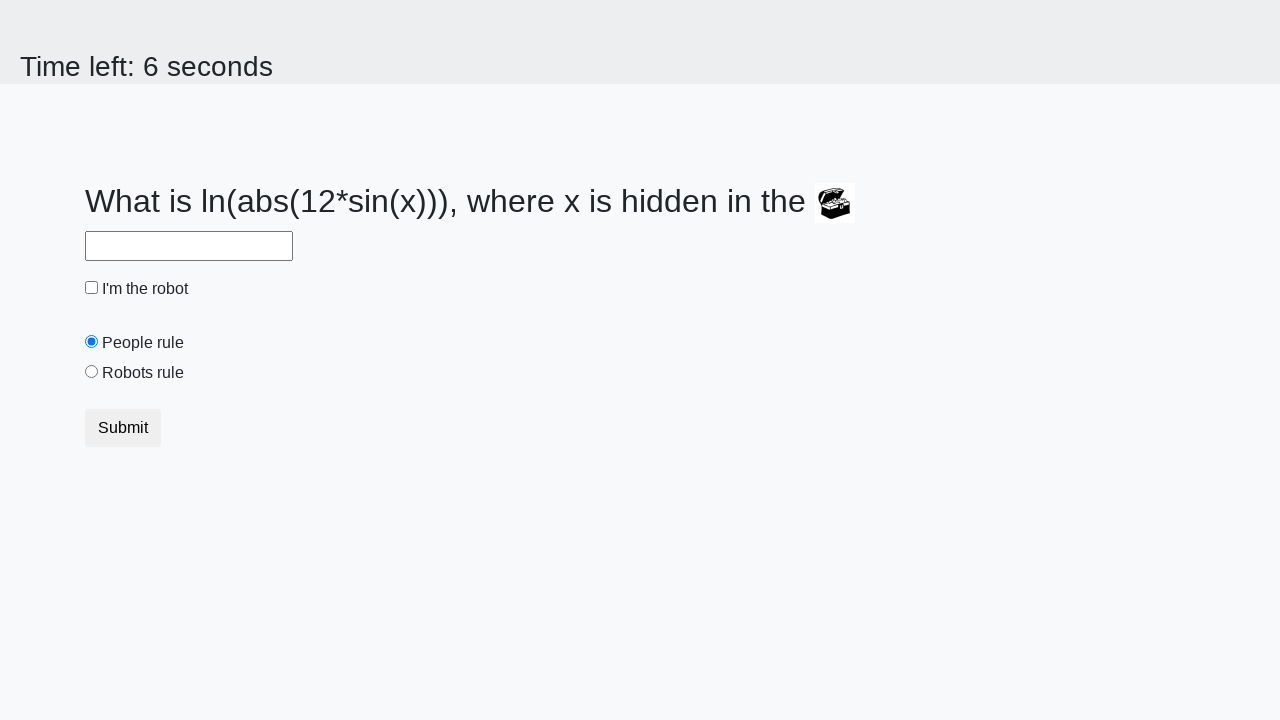

Filled answer field with calculated result on #answer
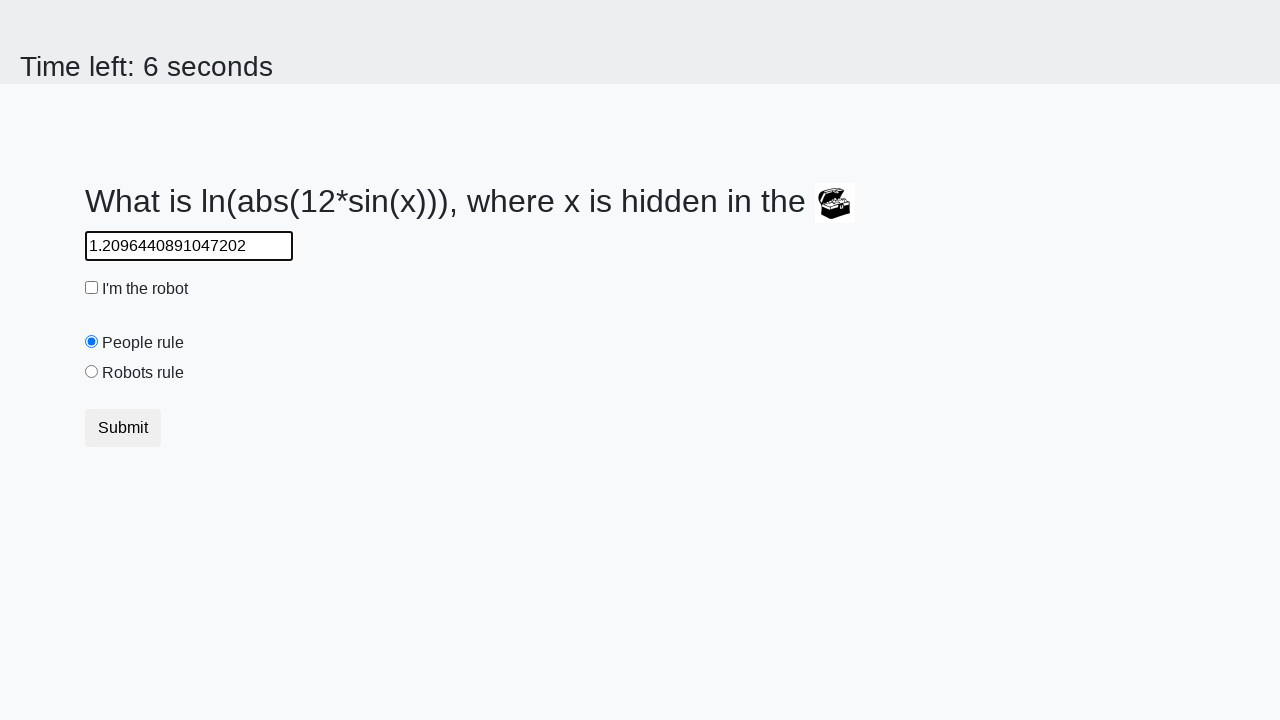

Checked the robot checkbox at (92, 288) on #robotCheckbox
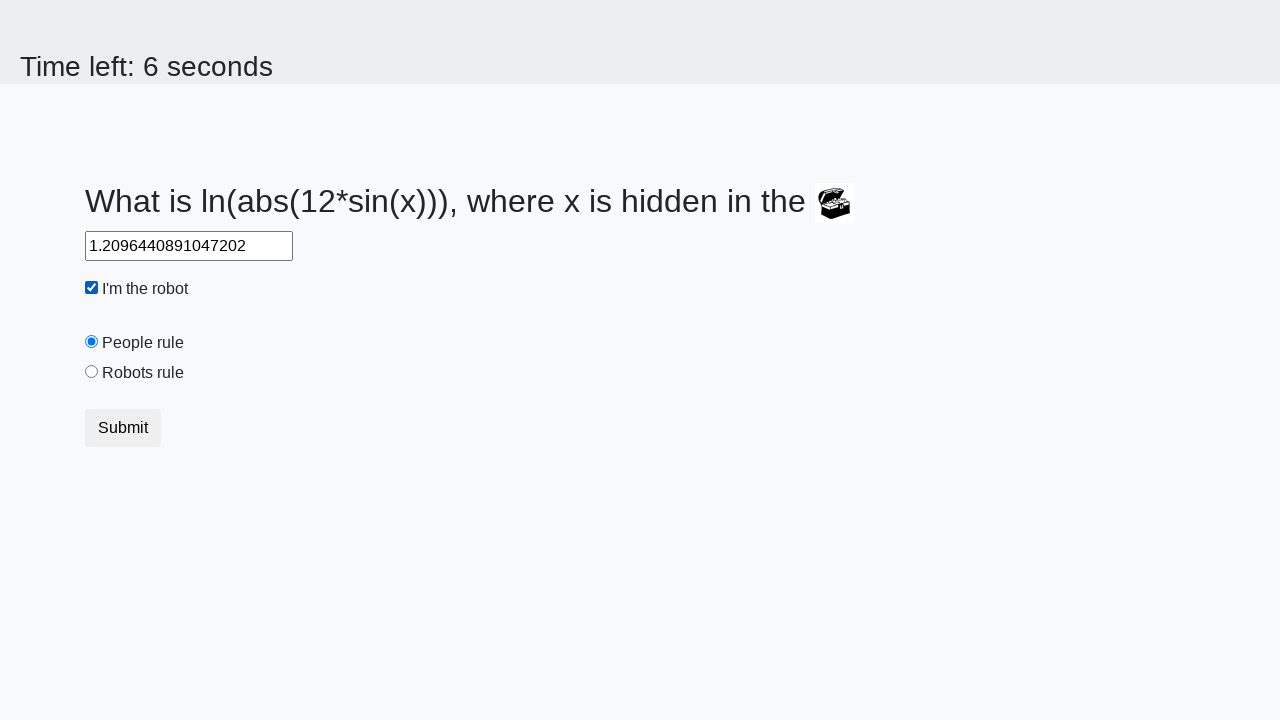

Selected 'robots rule' radio button at (92, 372) on #robotsRule
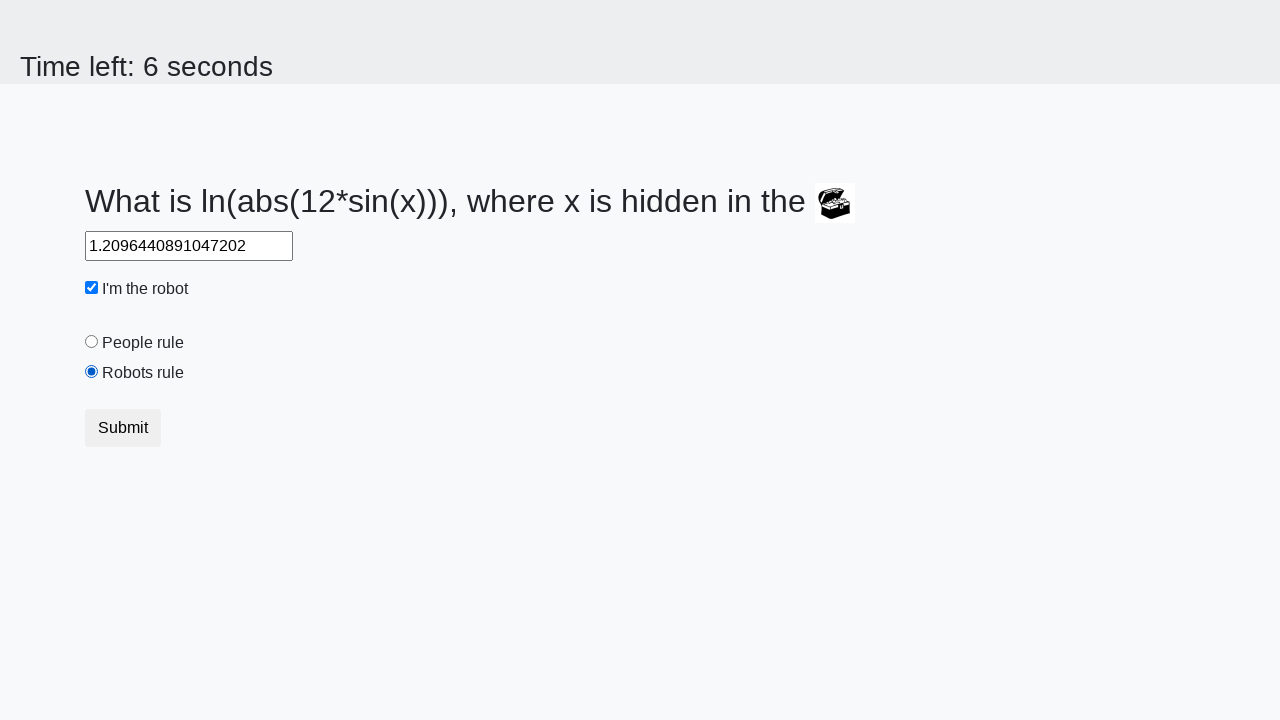

Submitted the form at (123, 428) on button
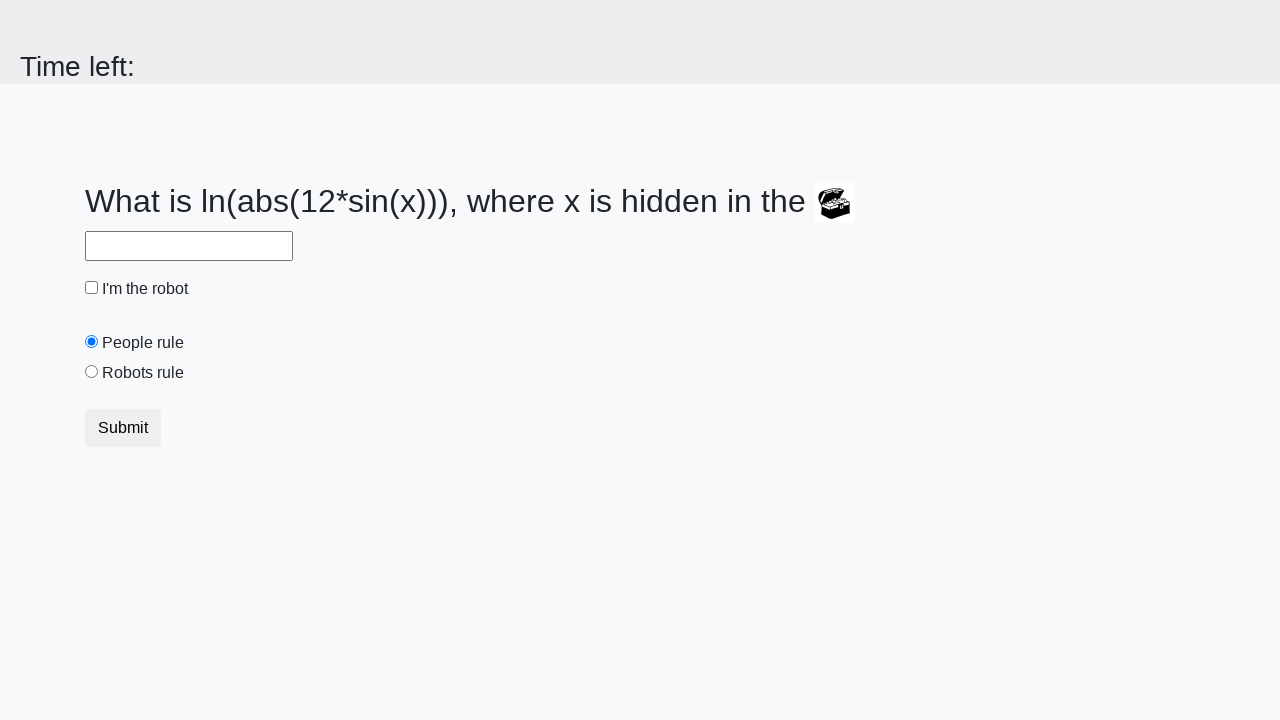

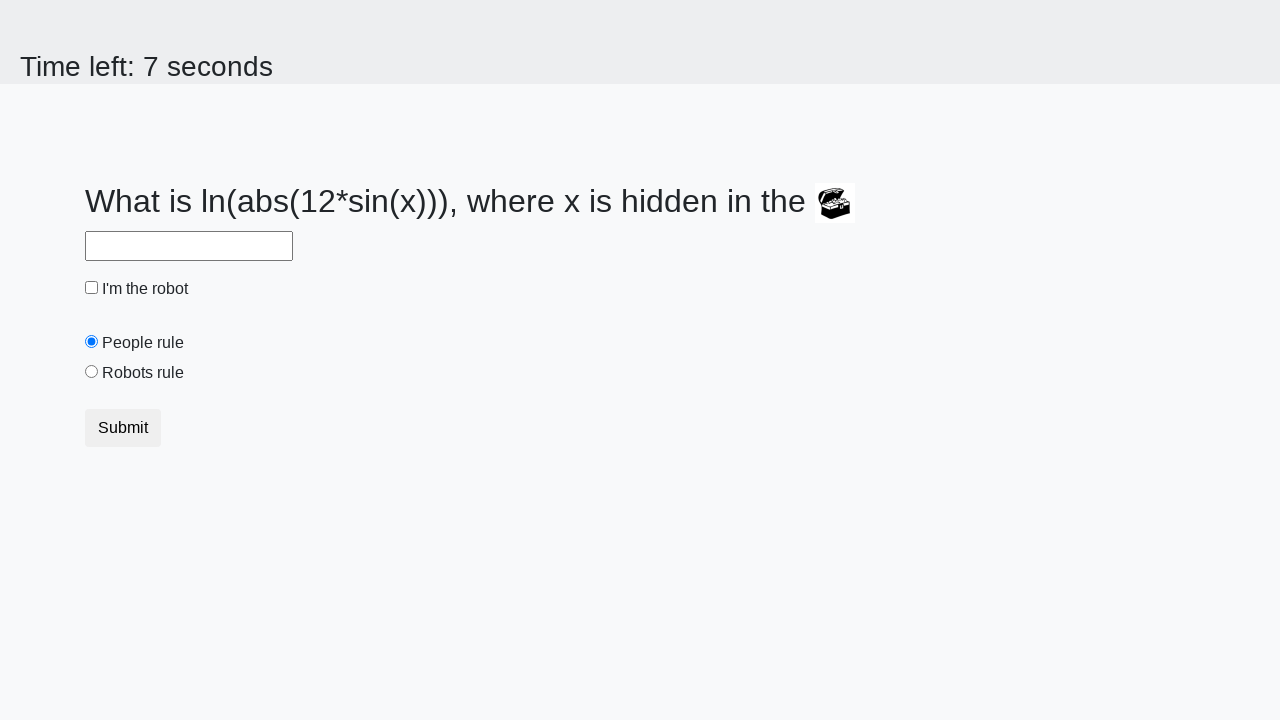